Fills in the phone number field with a test phone number

Starting URL: https://testautomationpractice.blogspot.com/

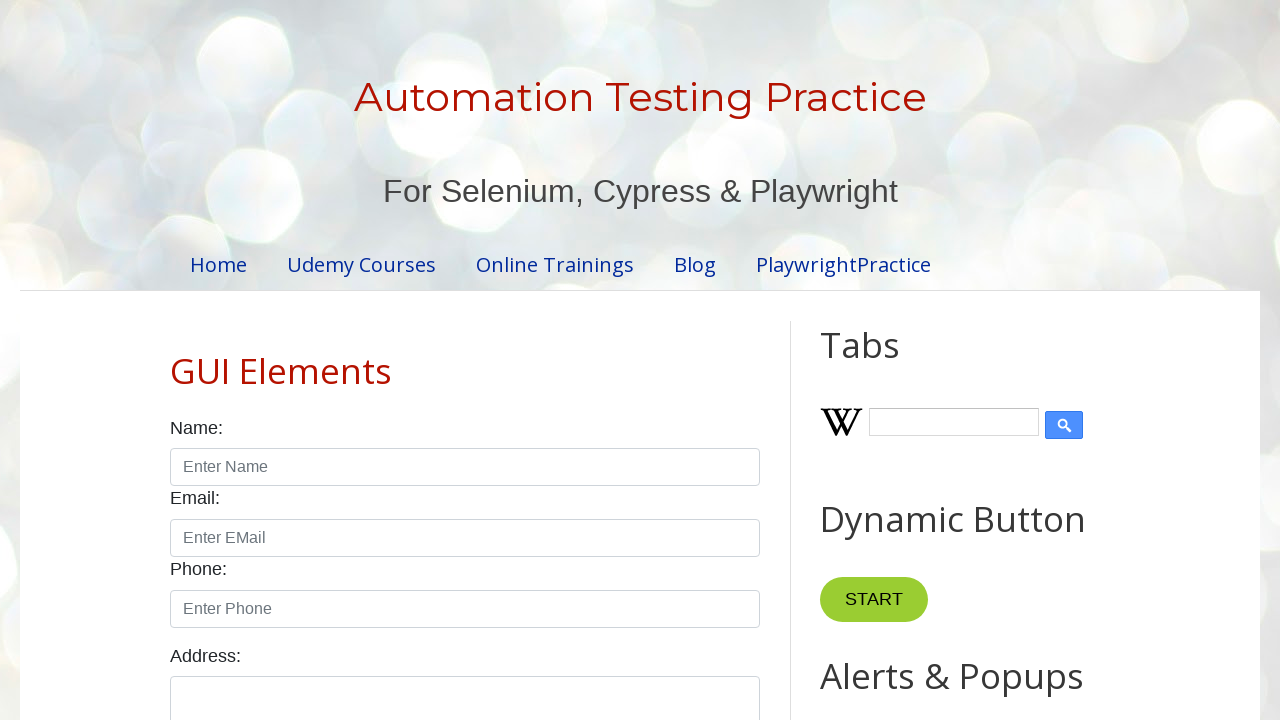

Navigated to test automation practice website
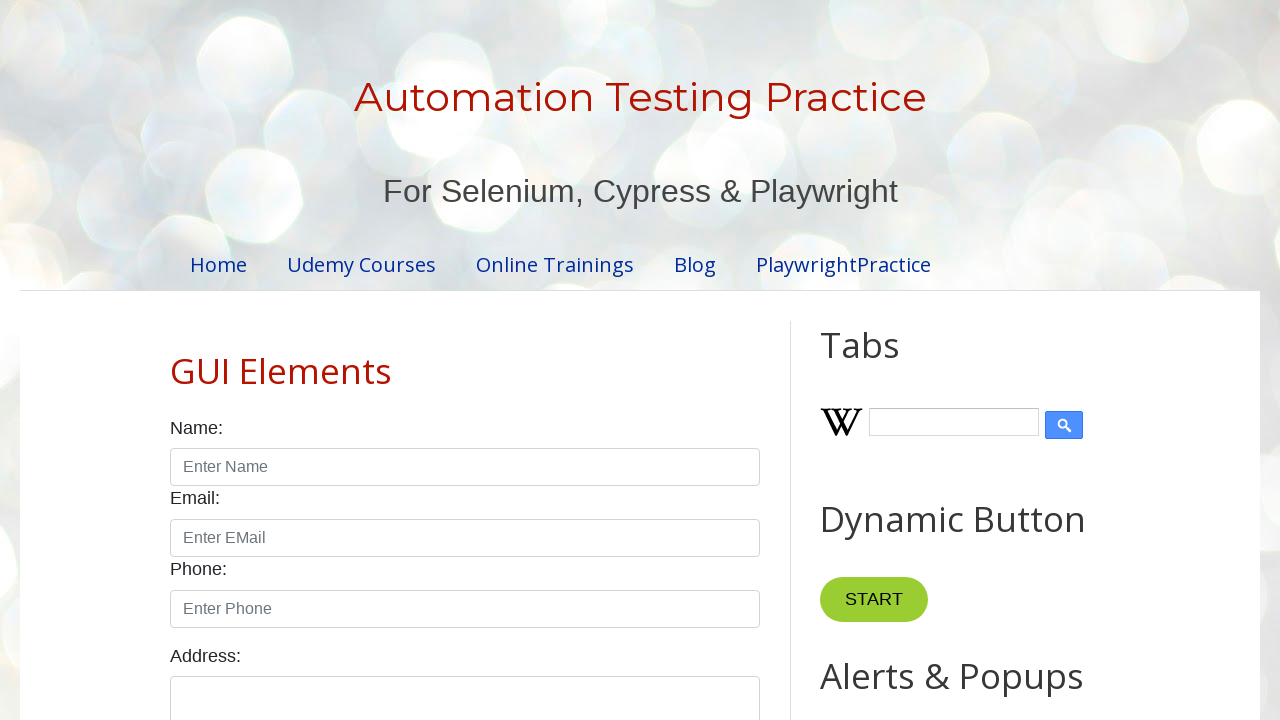

Filled phone number field with test phone number '8765432109' on input[id^='phone']
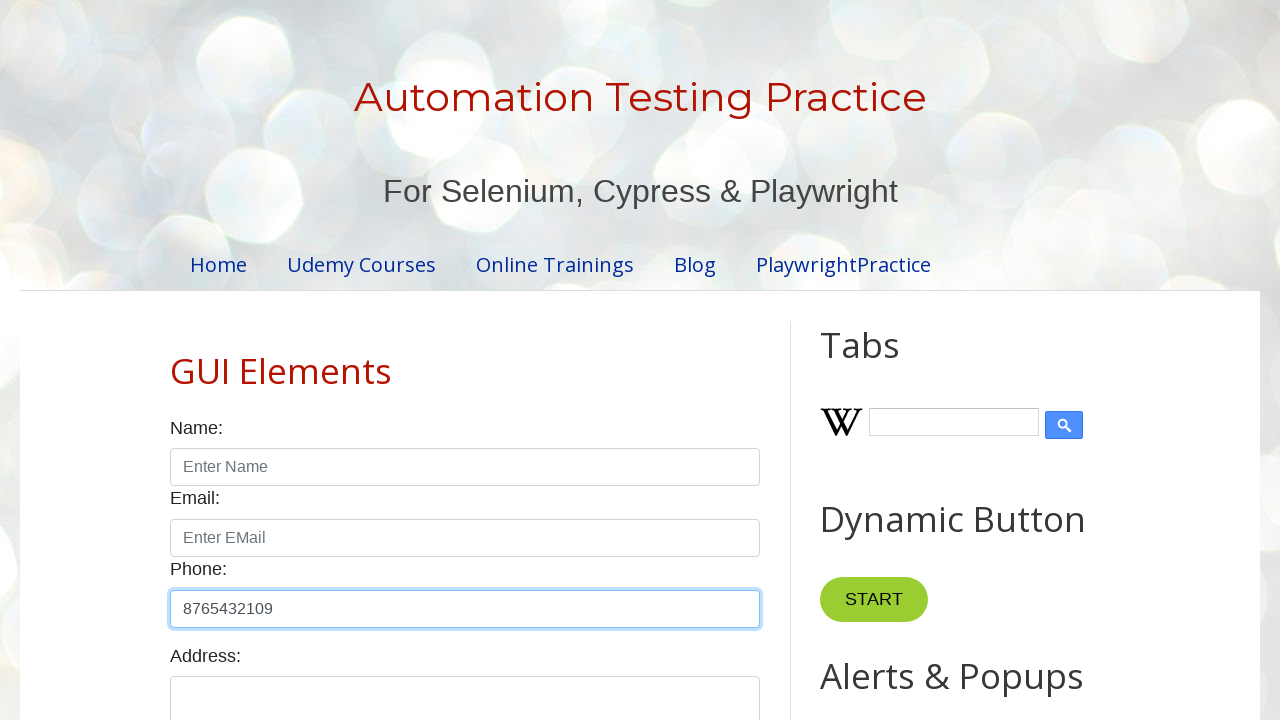

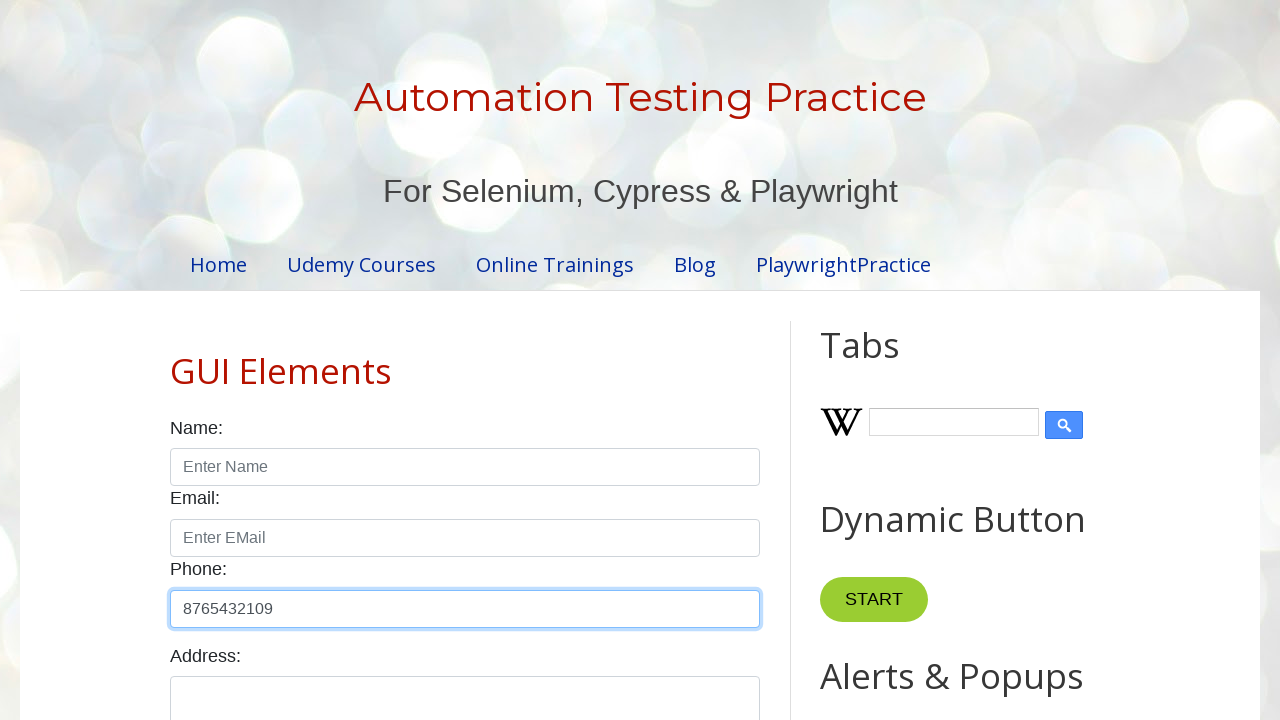